Tests the copy text functionality on a practice automation website by entering text in a field and double-clicking the copy button

Starting URL: https://testautomationpractice.blogspot.com/

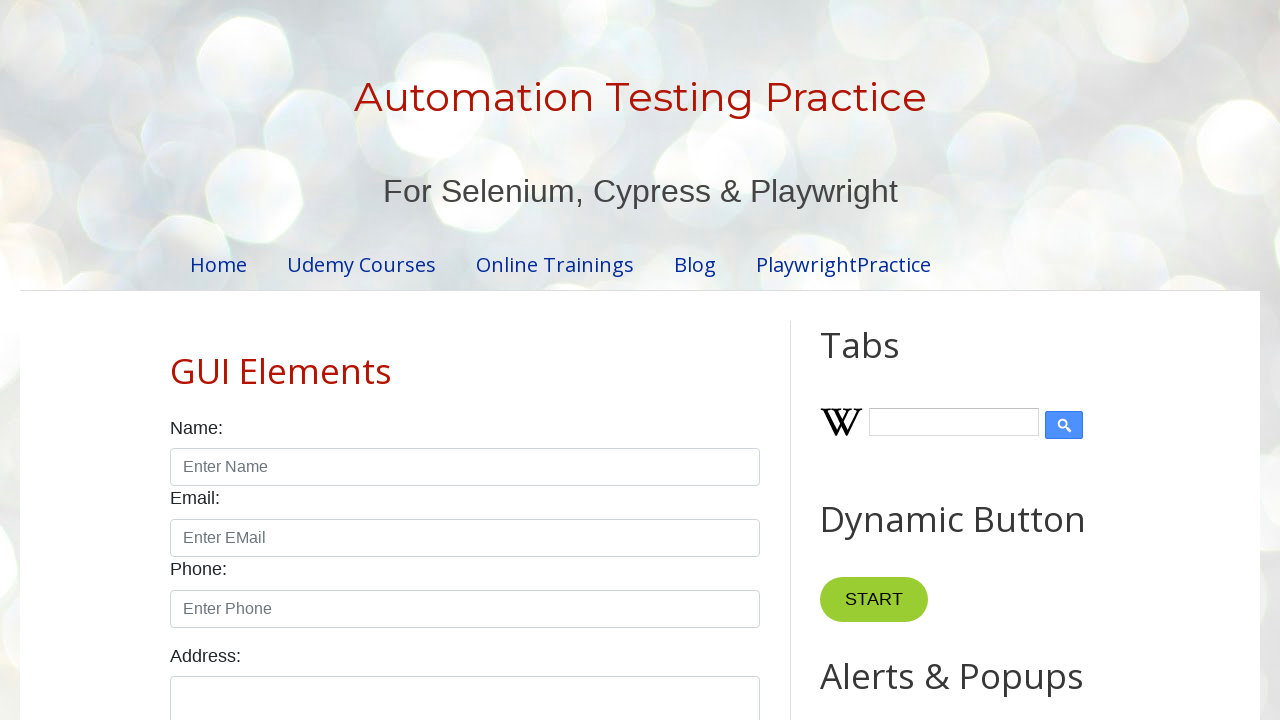

Cleared the first text field on input#field1
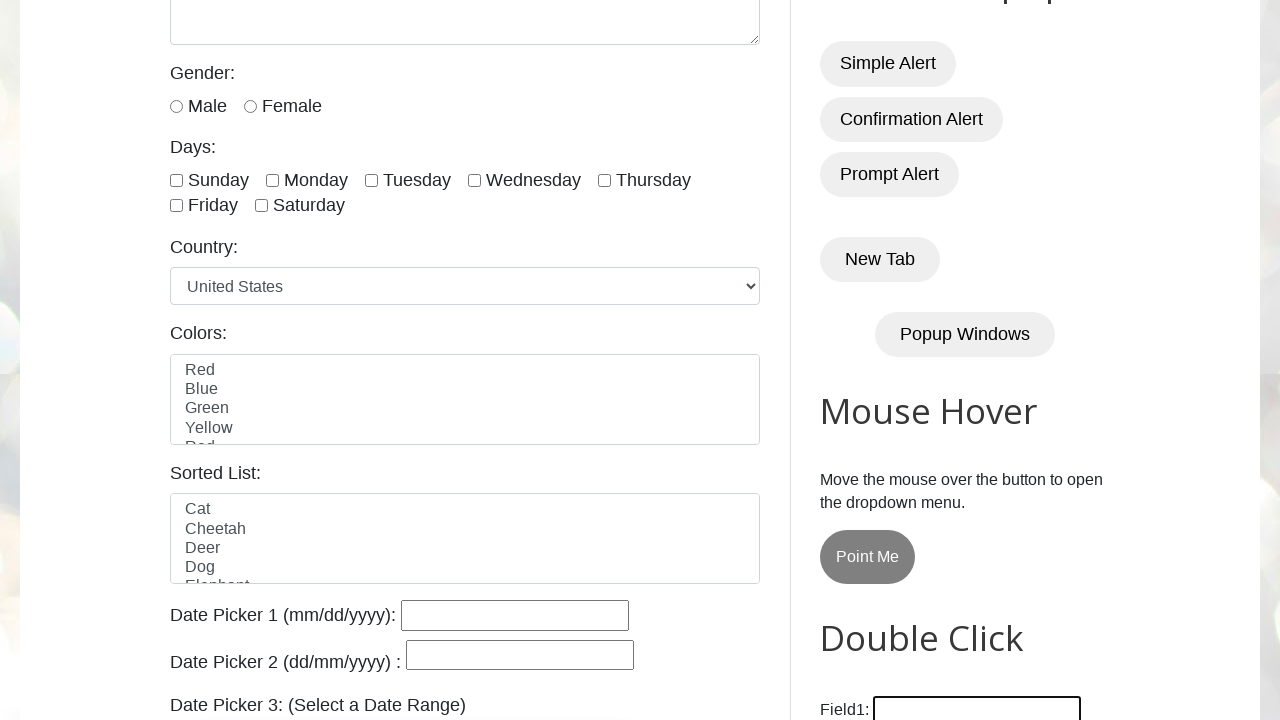

Filled the first text field with 'Welcome' on input#field1
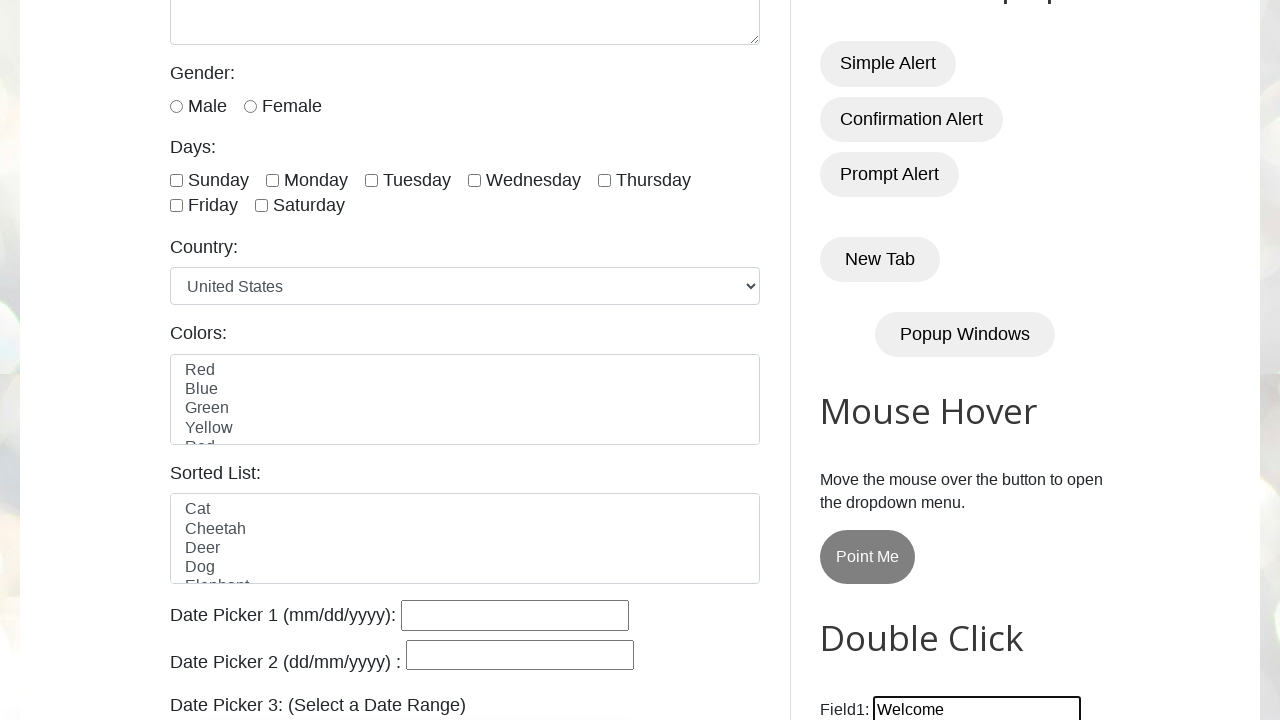

Double-clicked the Copy Text button at (885, 360) on button:has-text('Copy Text')
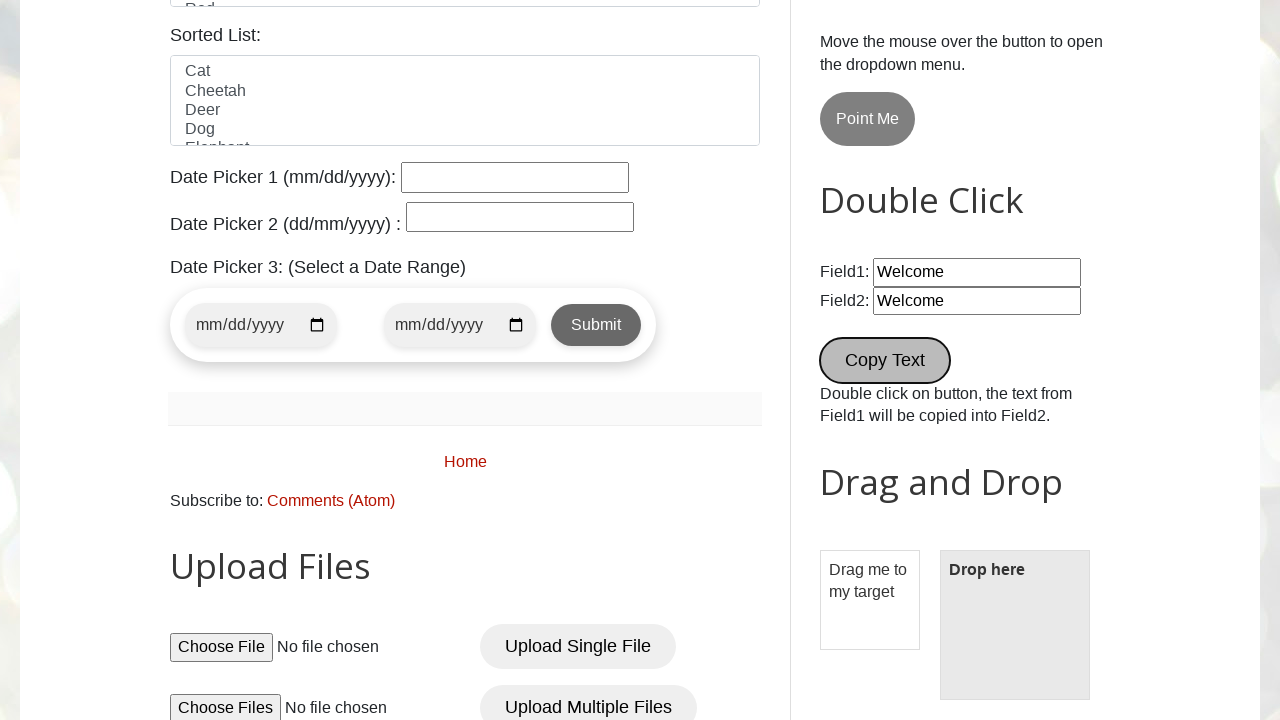

Clicked the Copy Text button at (885, 360) on button:has-text('Copy Text')
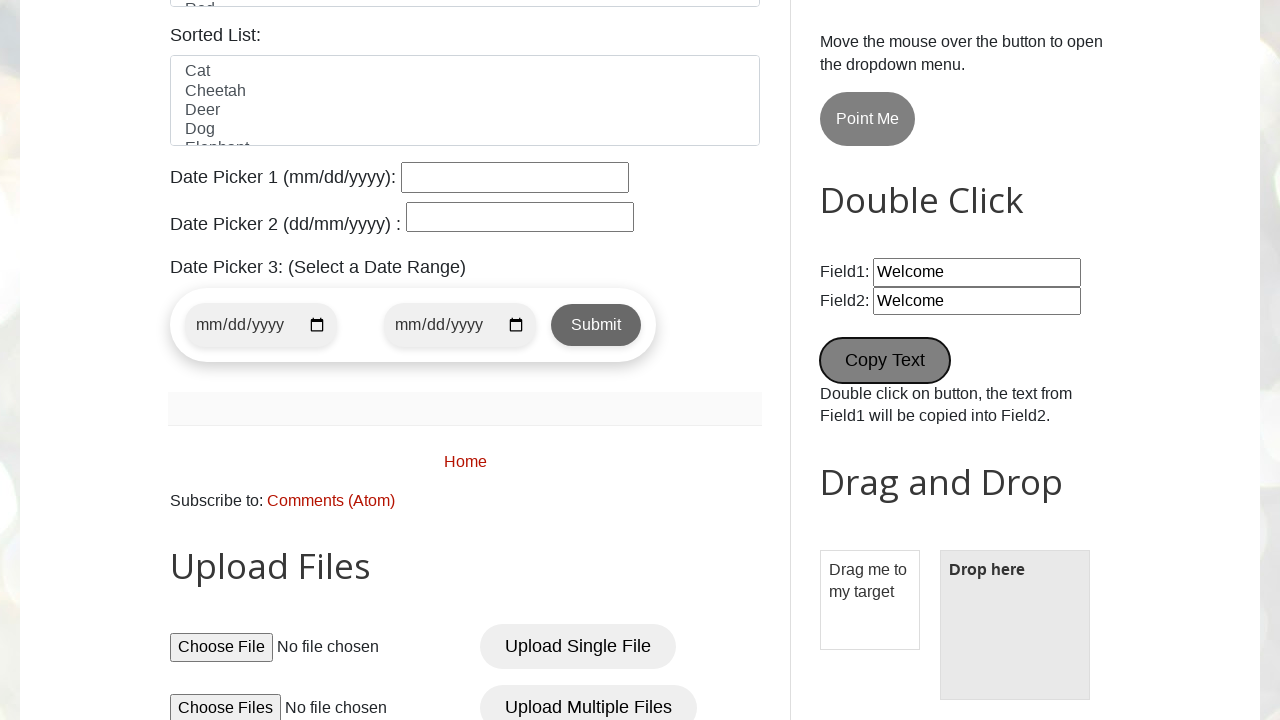

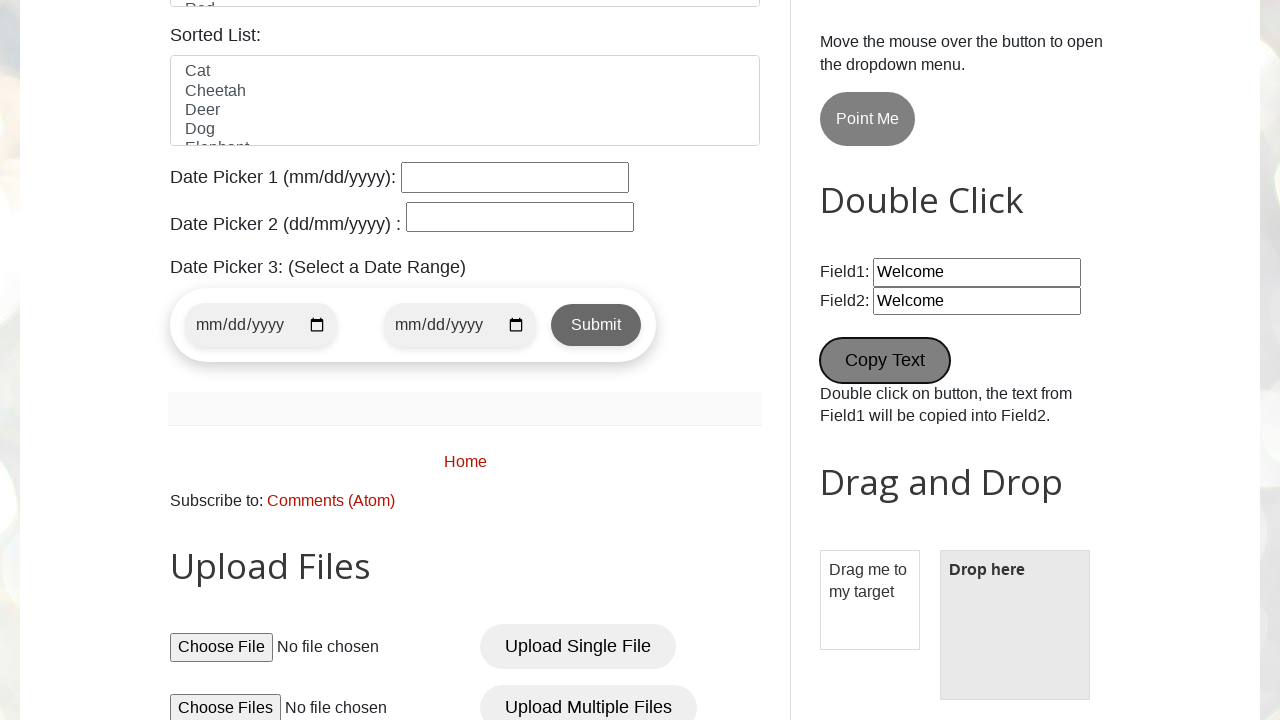